Tests checkbox functionality by checking if checkboxes are selected and clicking them to ensure both end up unchecked

Starting URL: http://the-internet.herokuapp.com/checkboxes

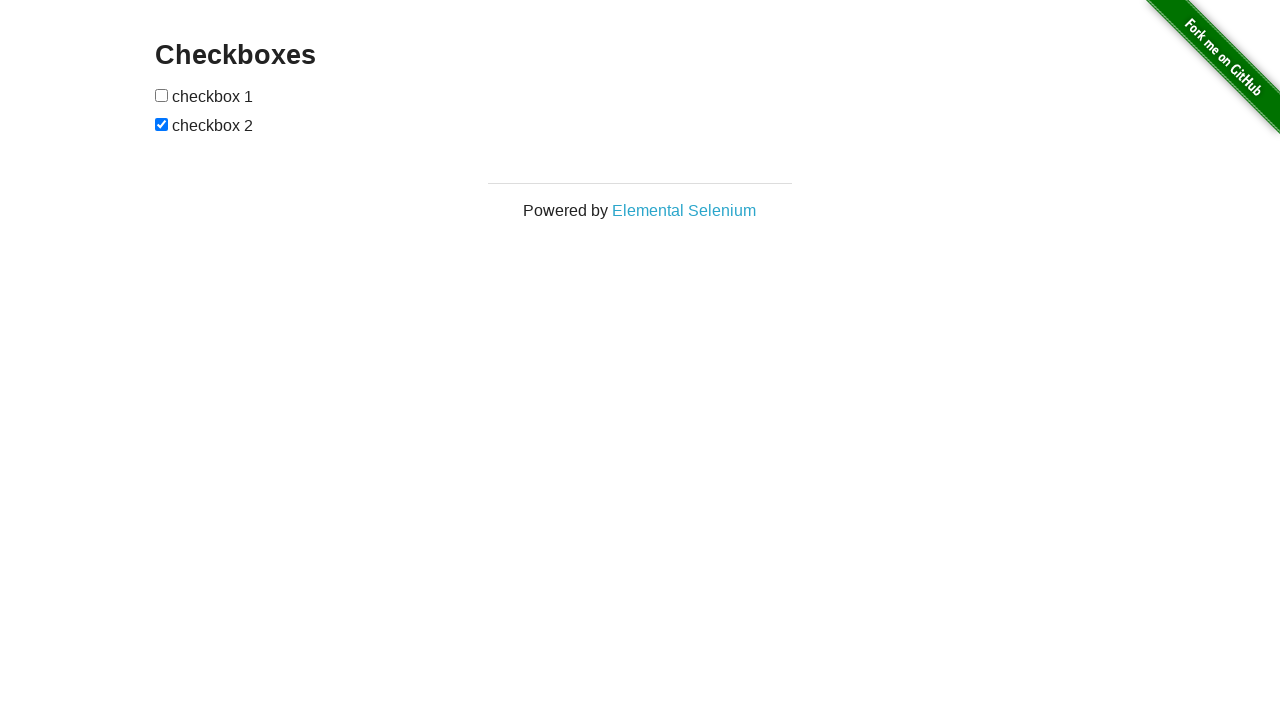

Waited for checkboxes to be visible
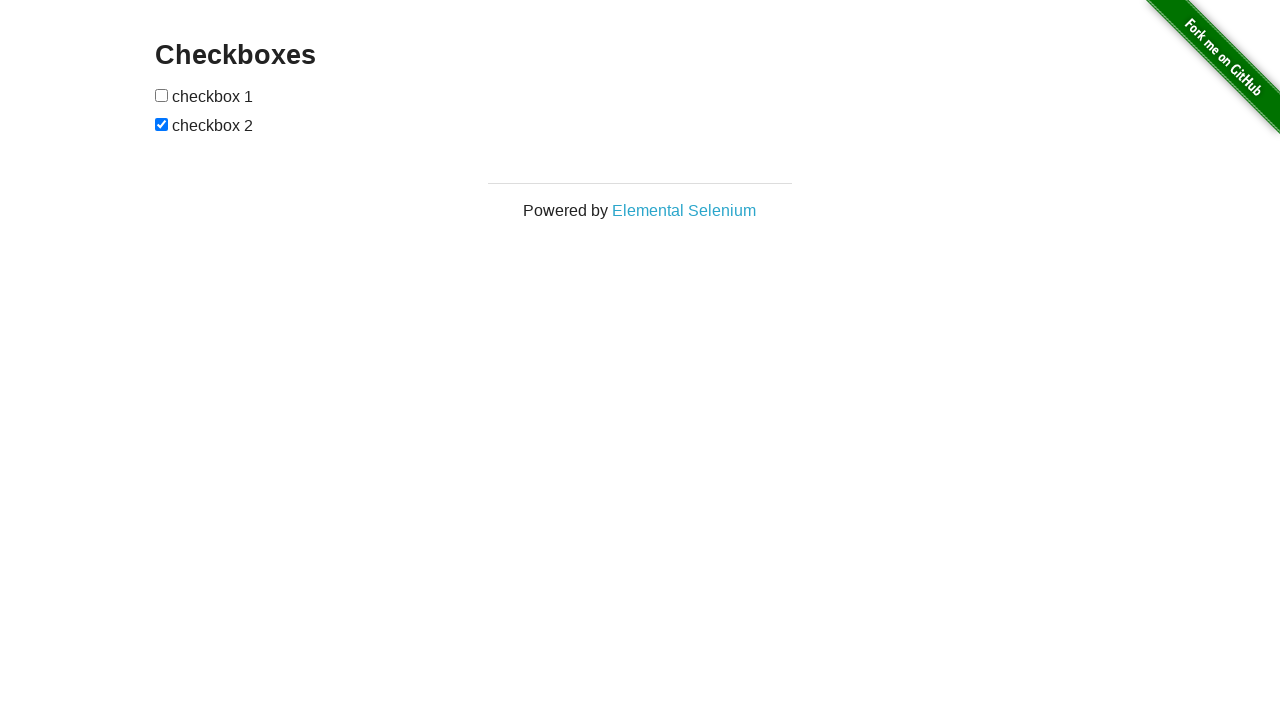

Located first checkbox element
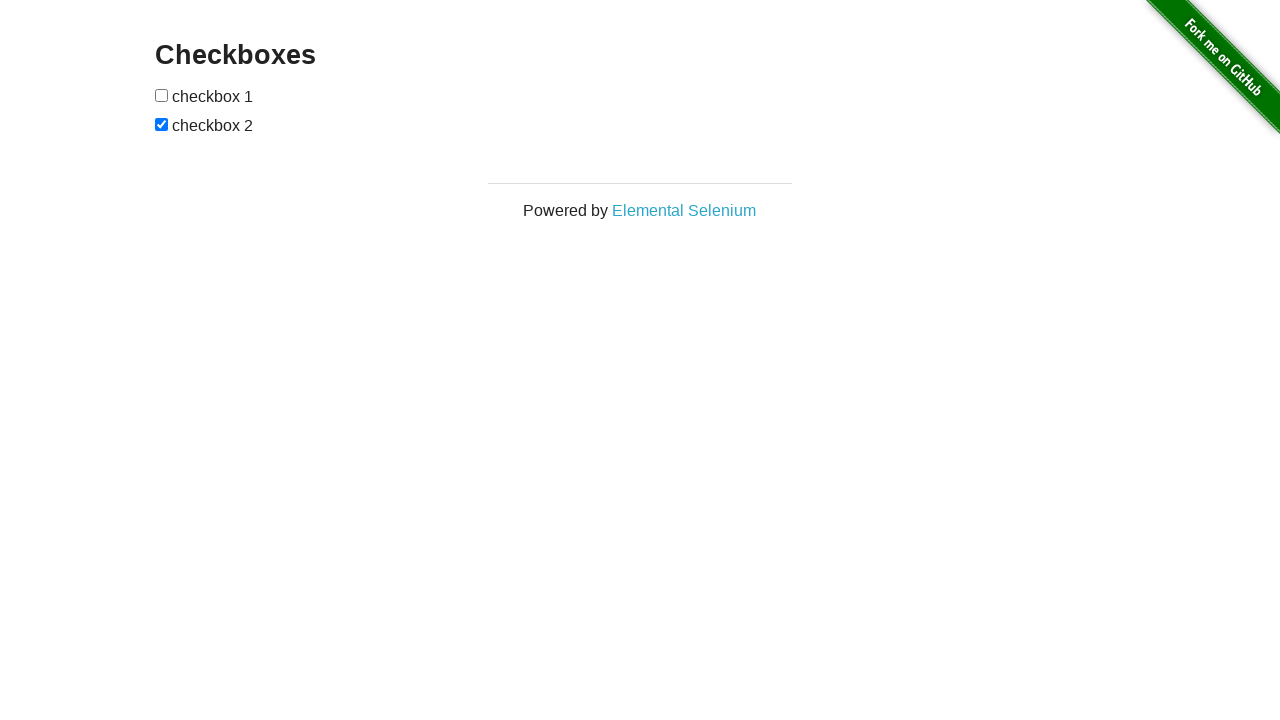

Located second checkbox element
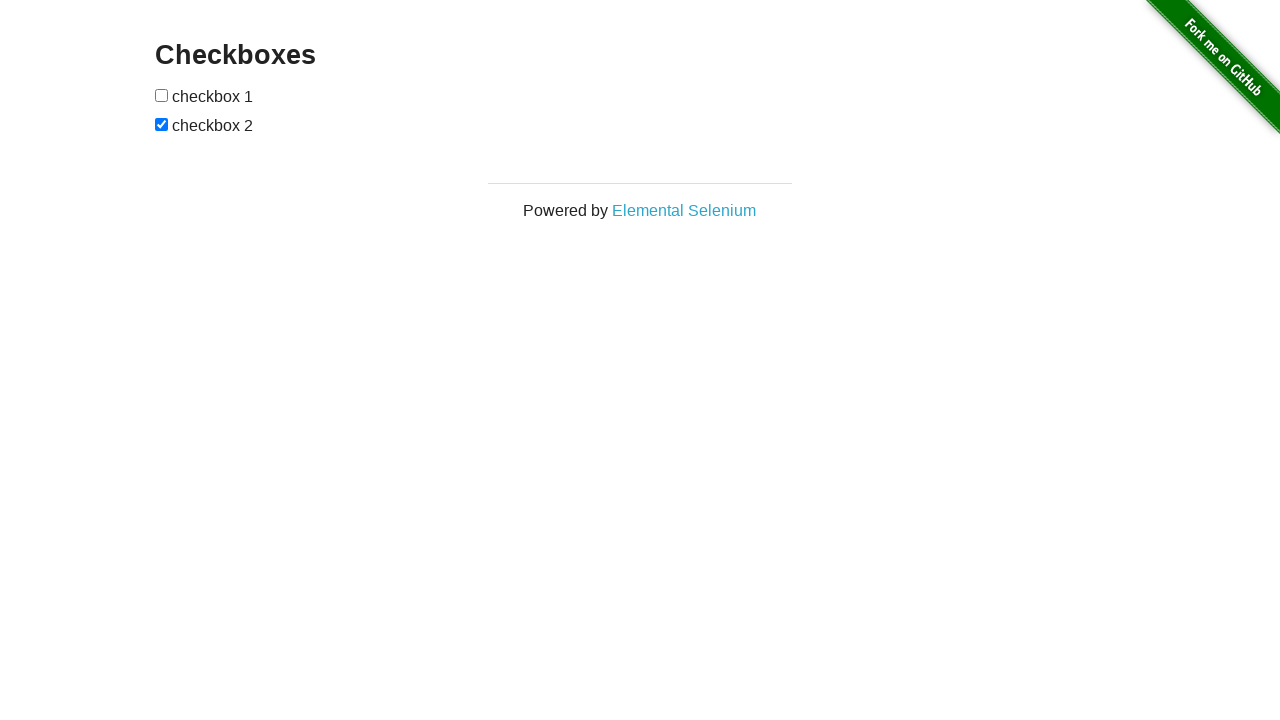

Clicked first checkbox to check it at (162, 95) on input[type='checkbox'] >> nth=0
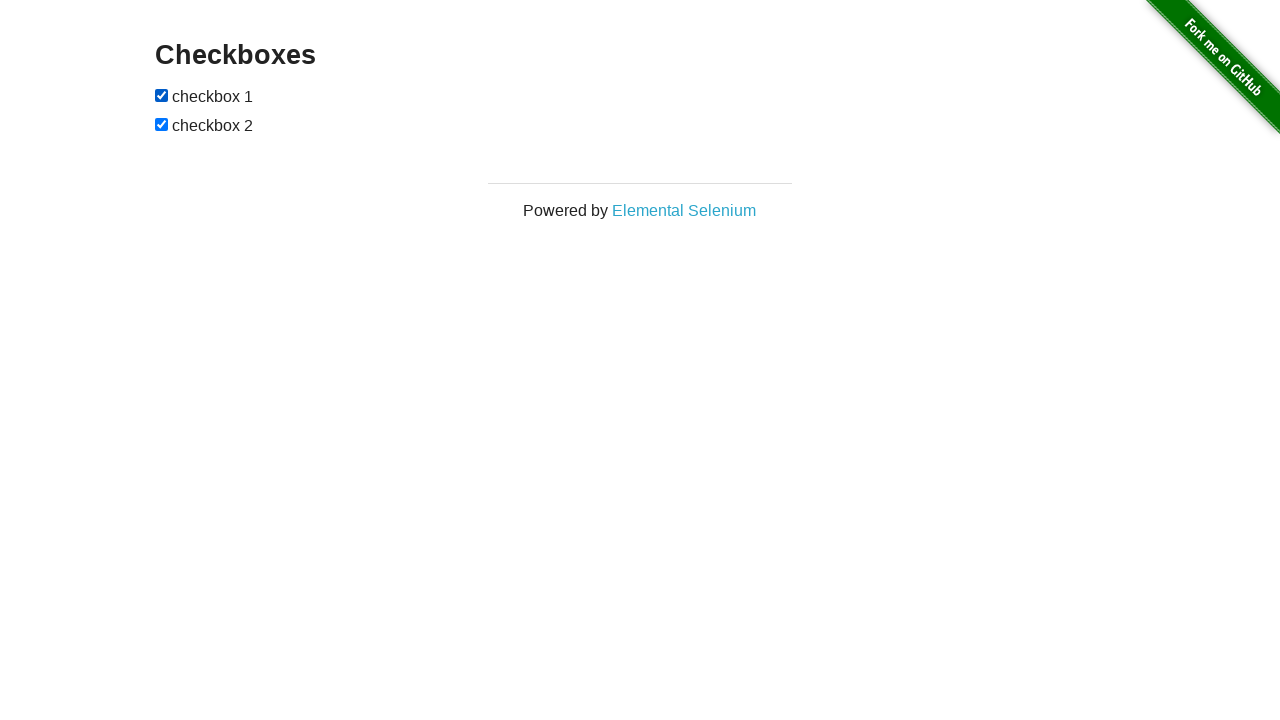

Clicked first checkbox to uncheck it at (162, 95) on input[type='checkbox'] >> nth=0
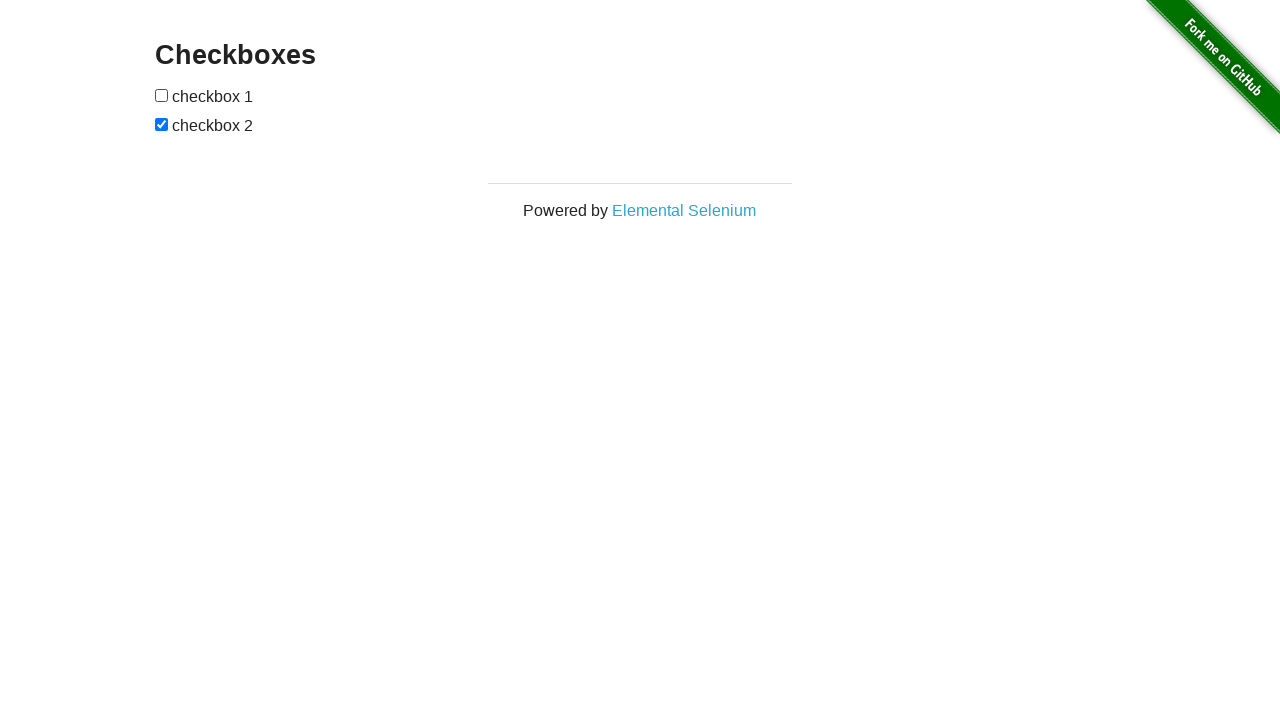

Clicked second checkbox to uncheck it at (162, 124) on input[type='checkbox'] >> nth=1
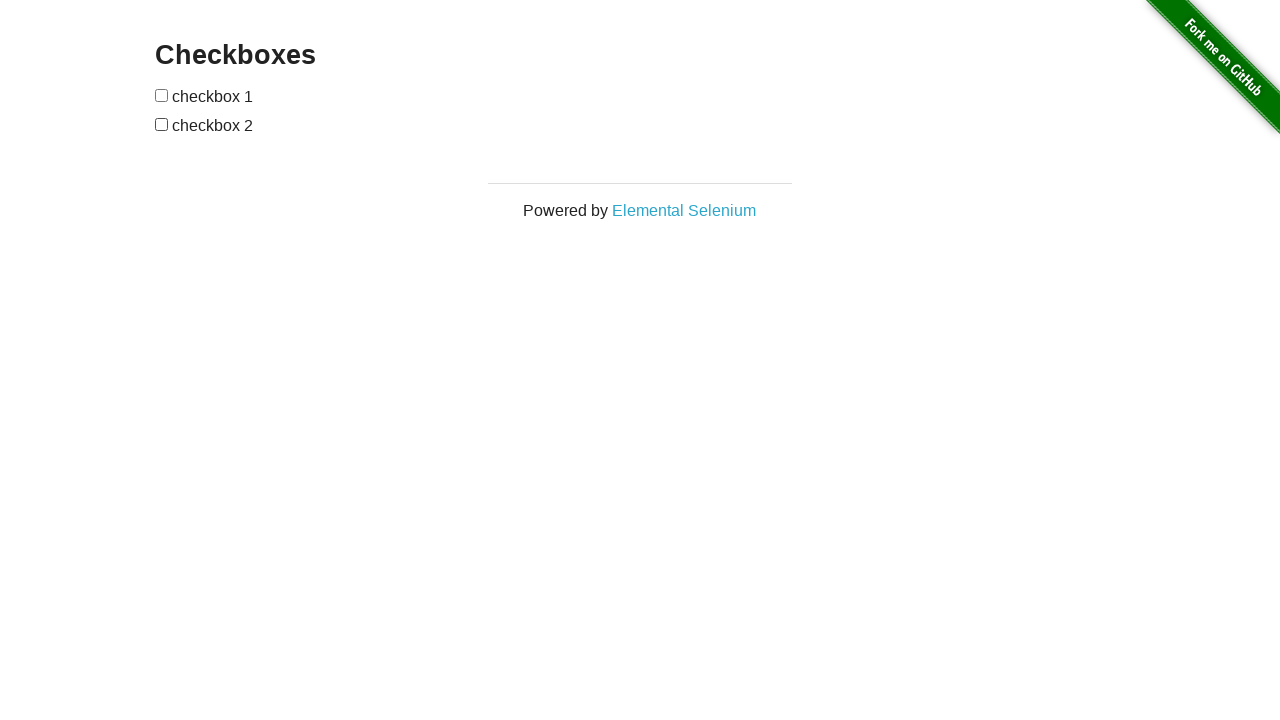

Verified both checkboxes are unchecked
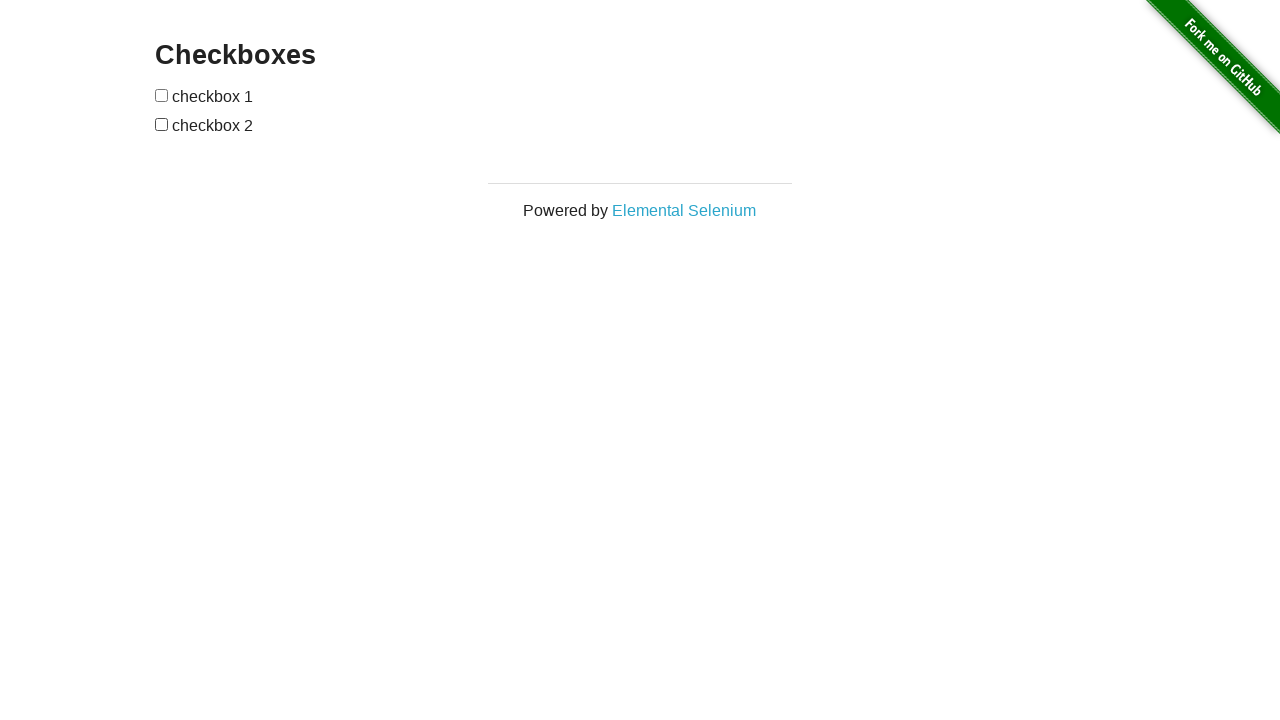

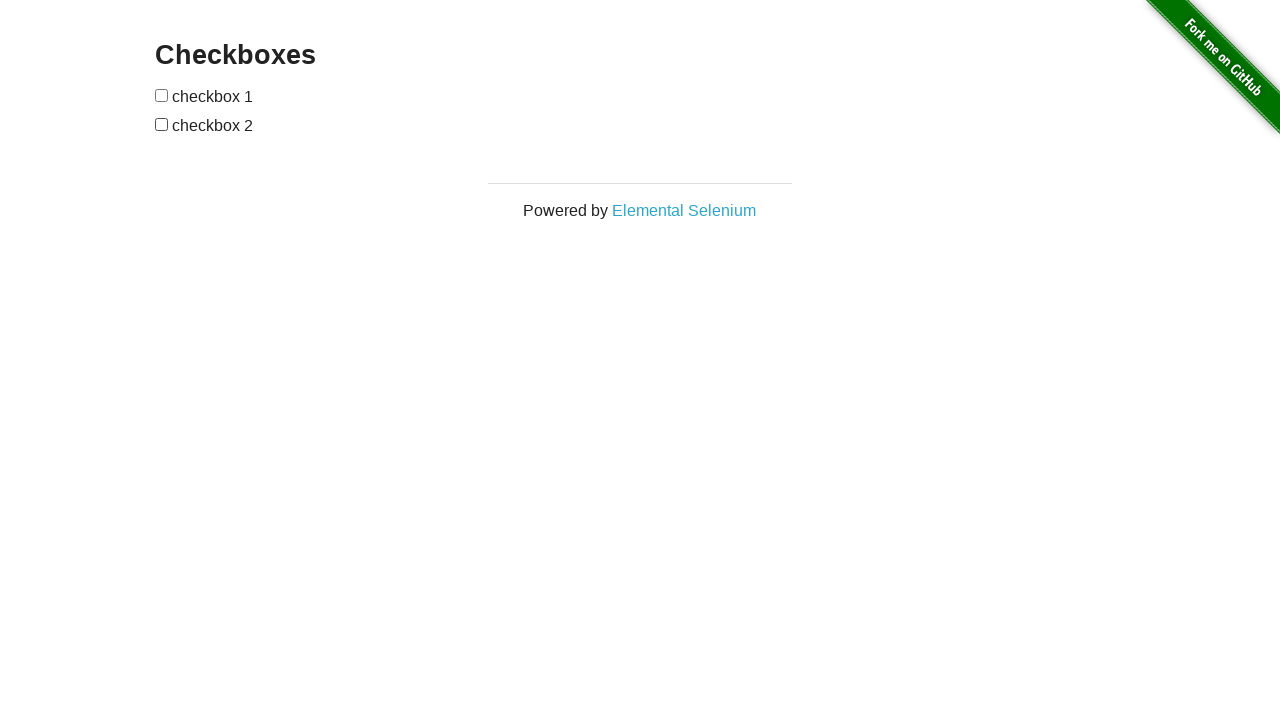